Tests opting out of A/B tests by adding a cookie on the homepage before navigating to the A/B test page.

Starting URL: http://the-internet.herokuapp.com

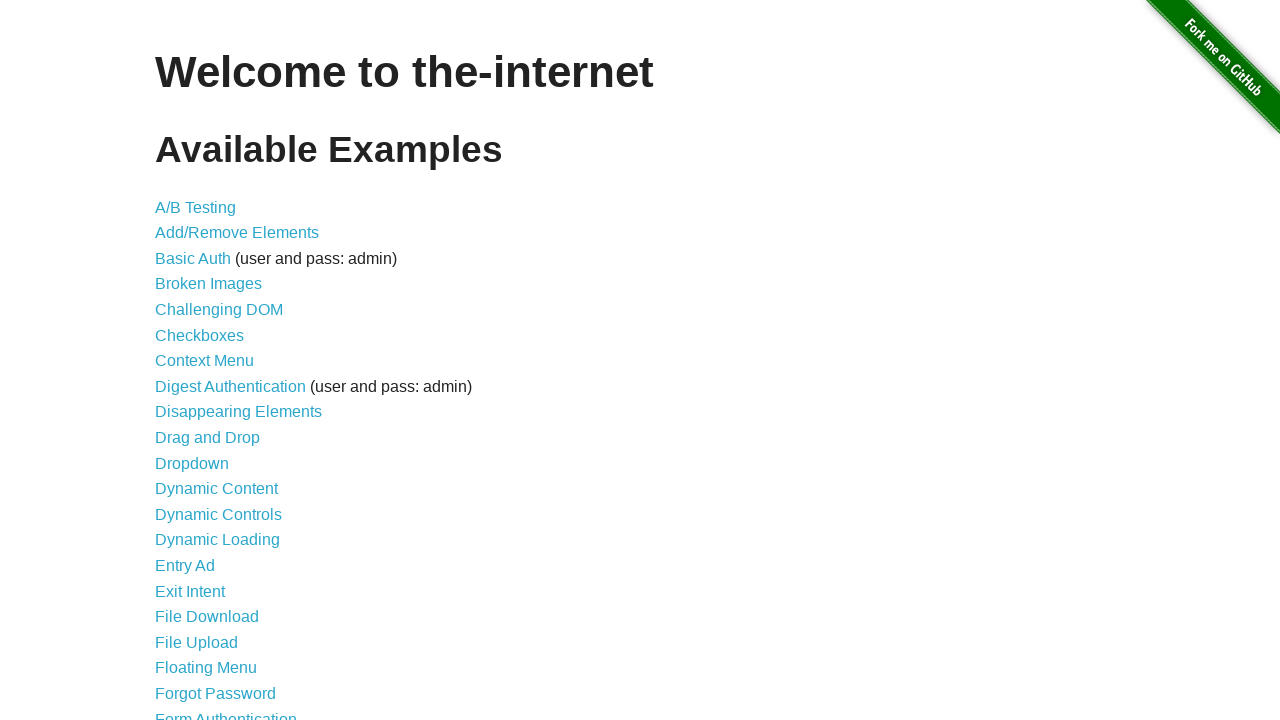

Added optimizelyOptOut cookie to opt out of A/B tests
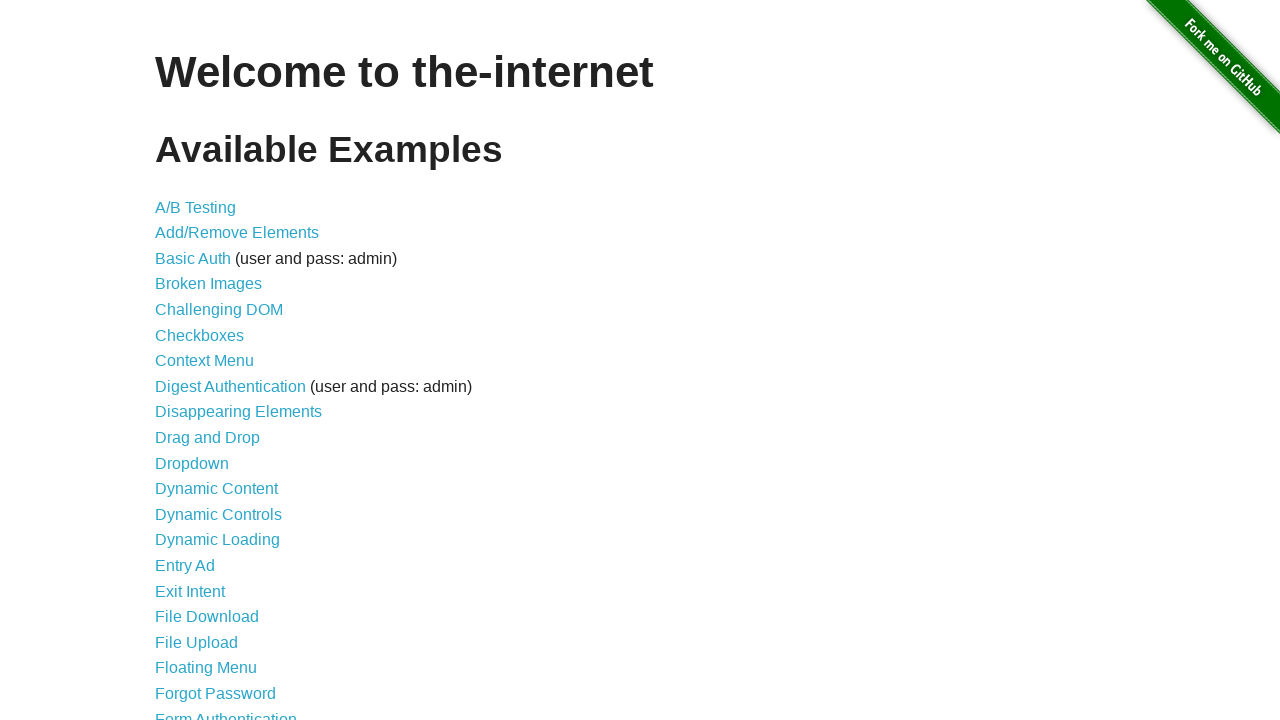

Navigated to A/B test page
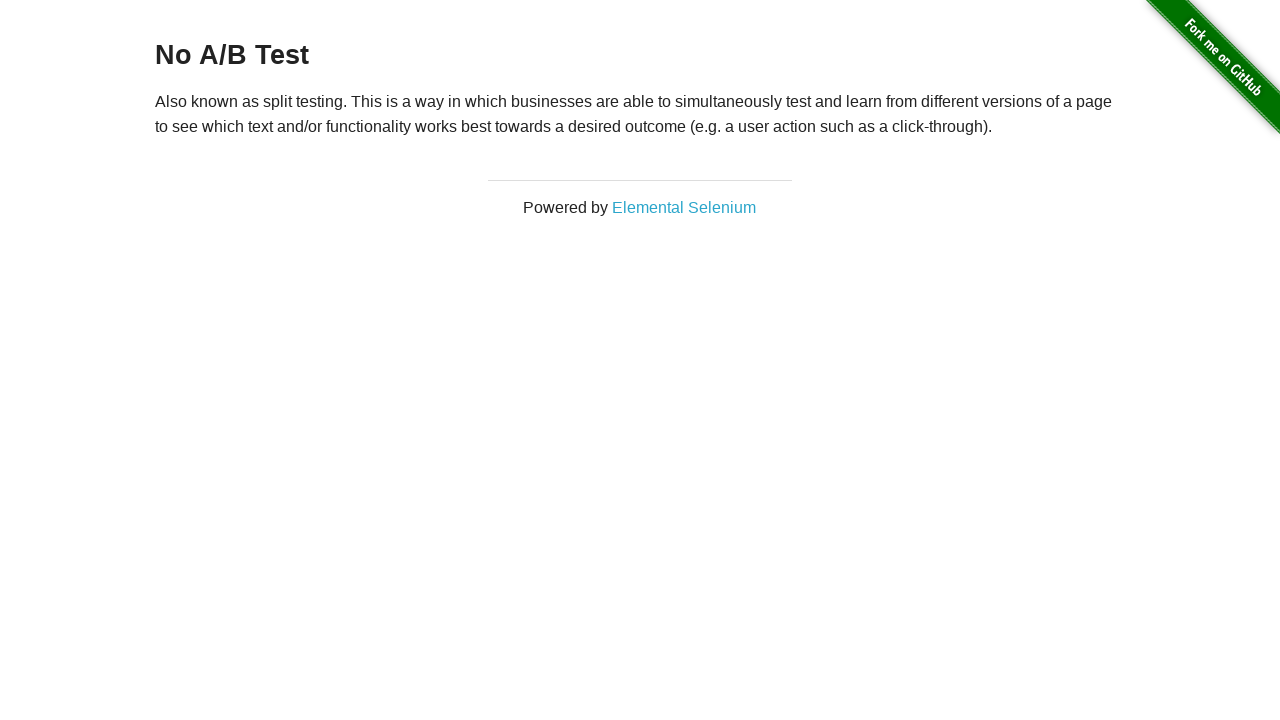

Waited for h3 heading to load
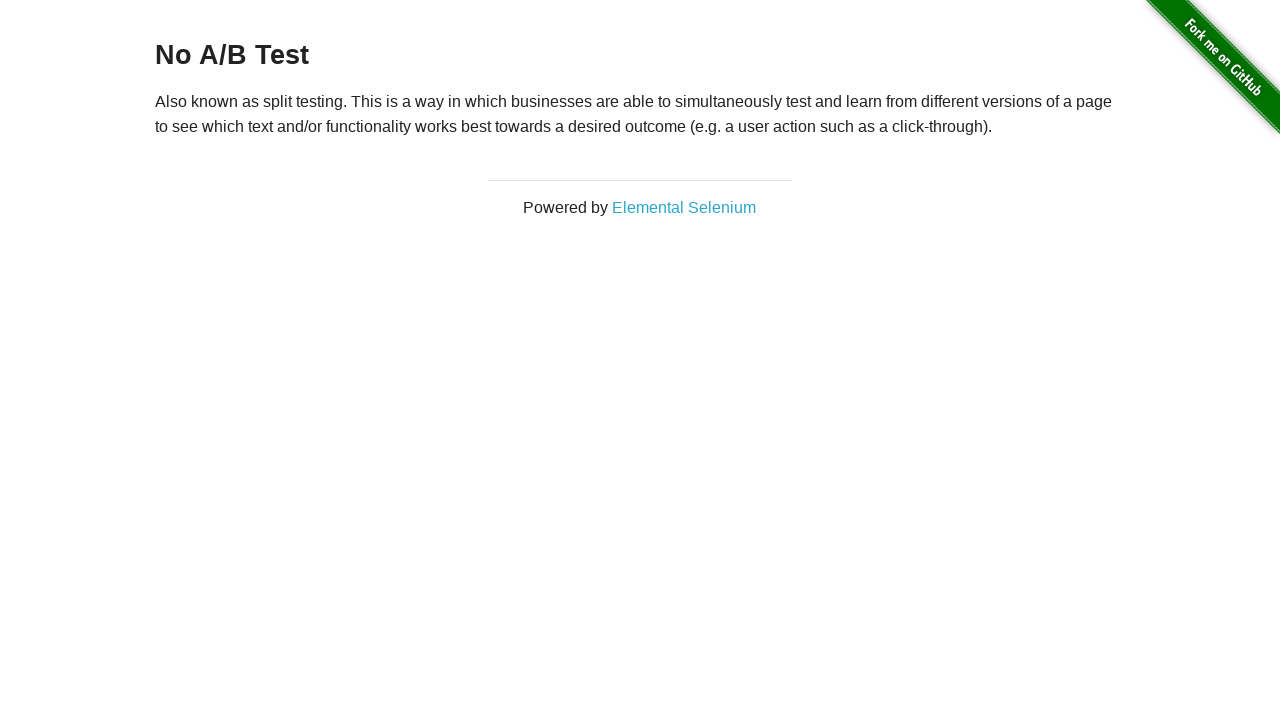

Retrieved heading text content
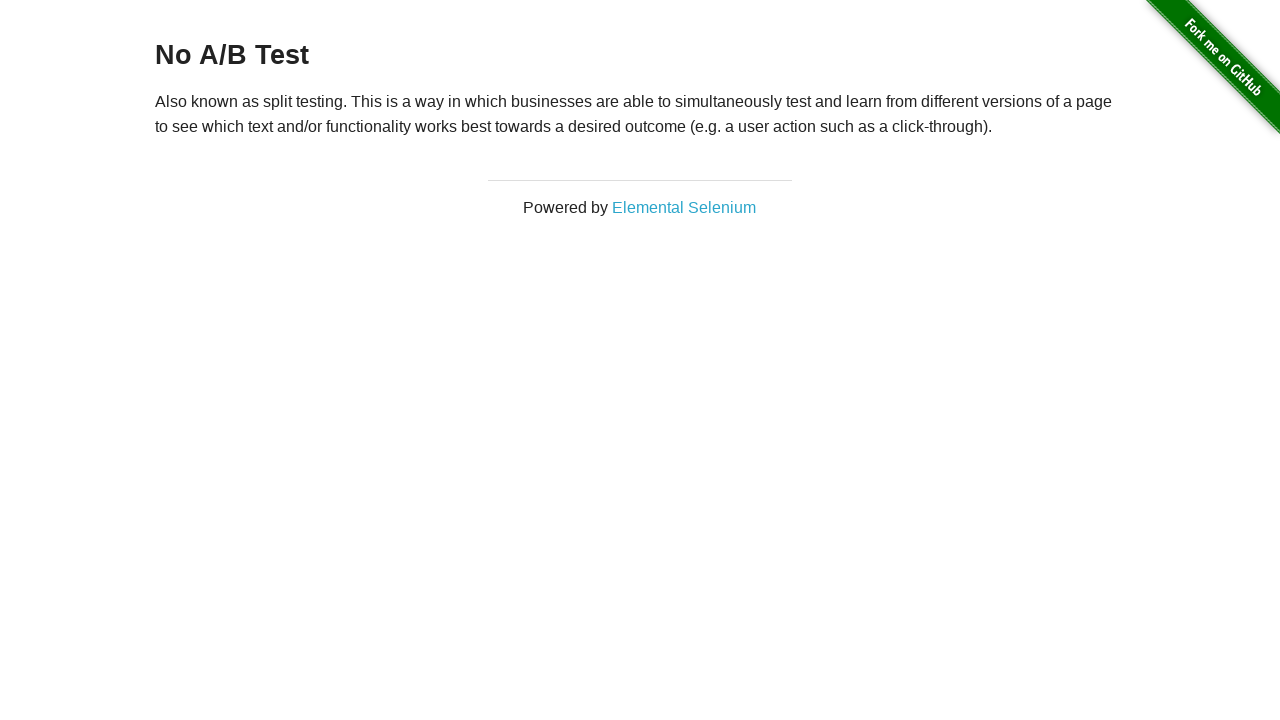

Verified heading text is 'No A/B Test' - opt-out successful
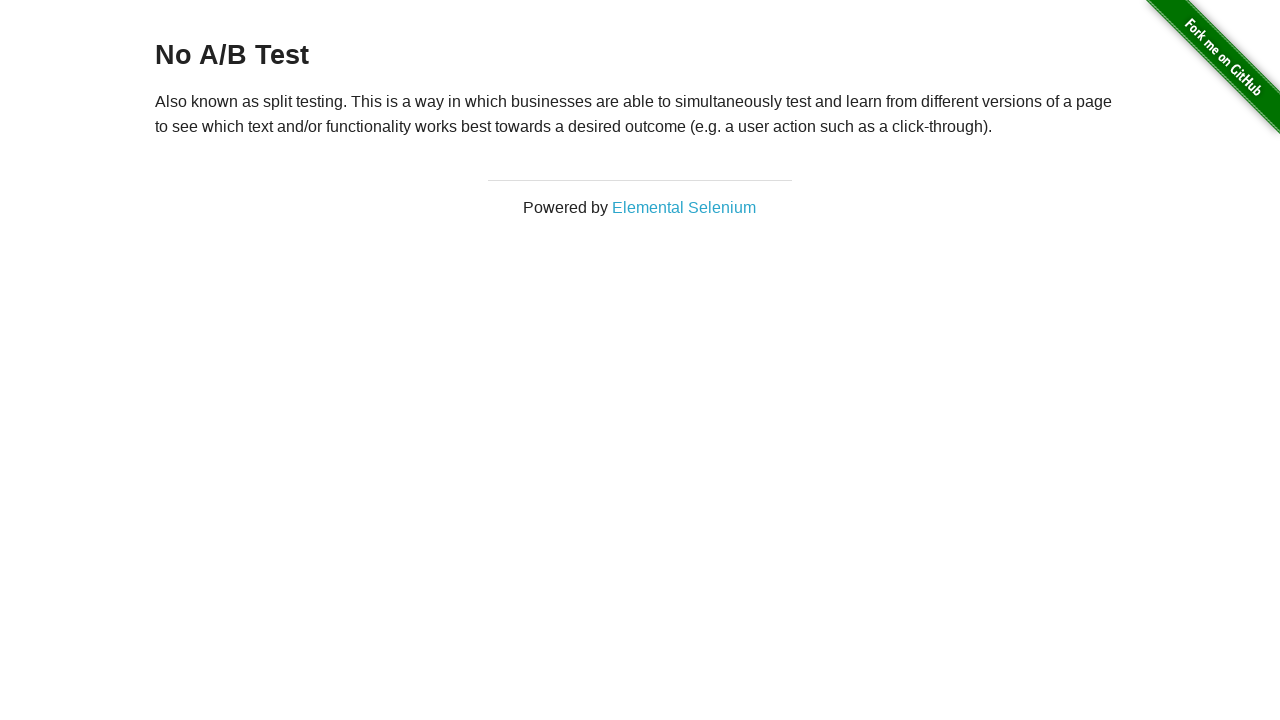

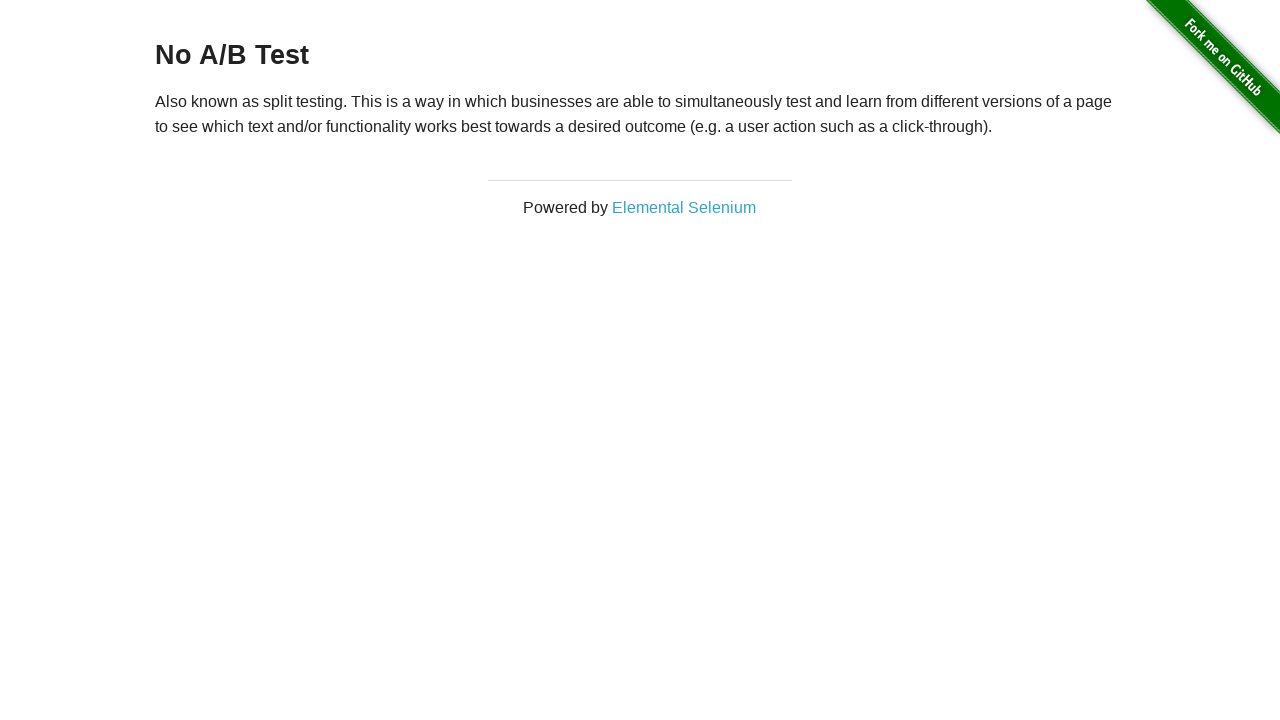